Tests basic browser window operations on Indeed.com by maximizing and minimizing the browser window, and retrieving page title and URL information.

Starting URL: https://www.indeed.com/

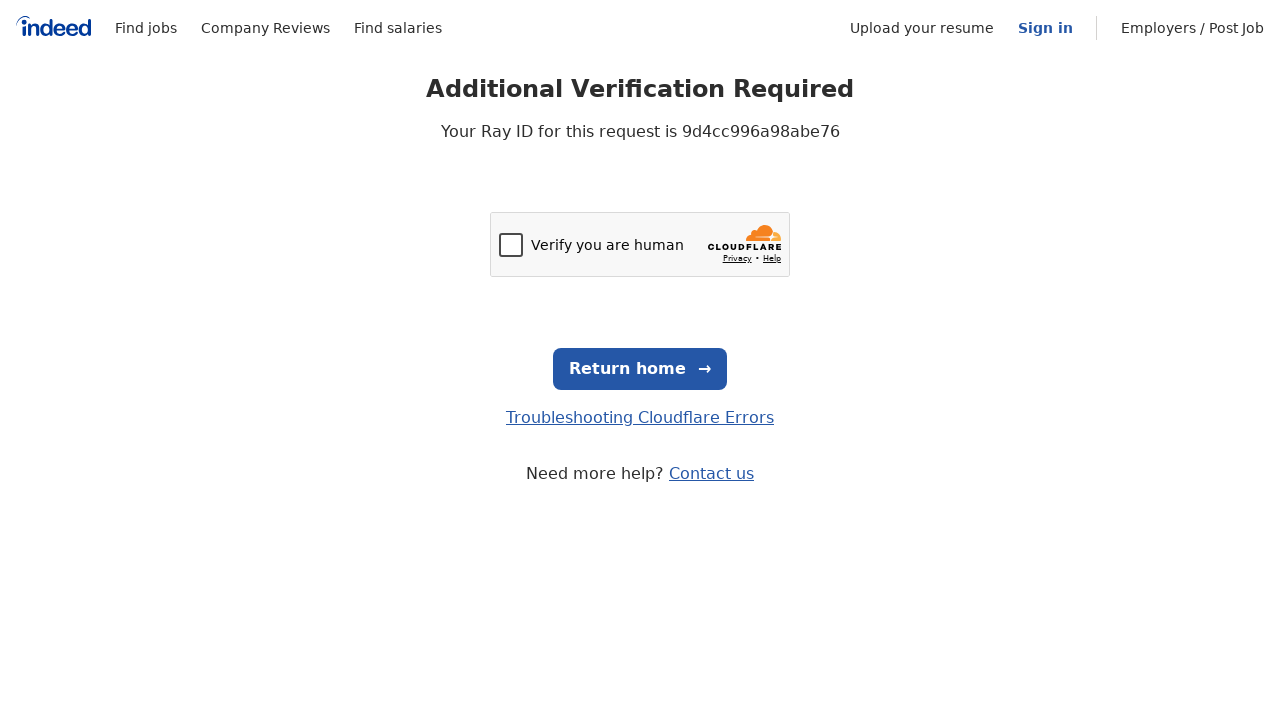

Retrieved page title from Indeed.com
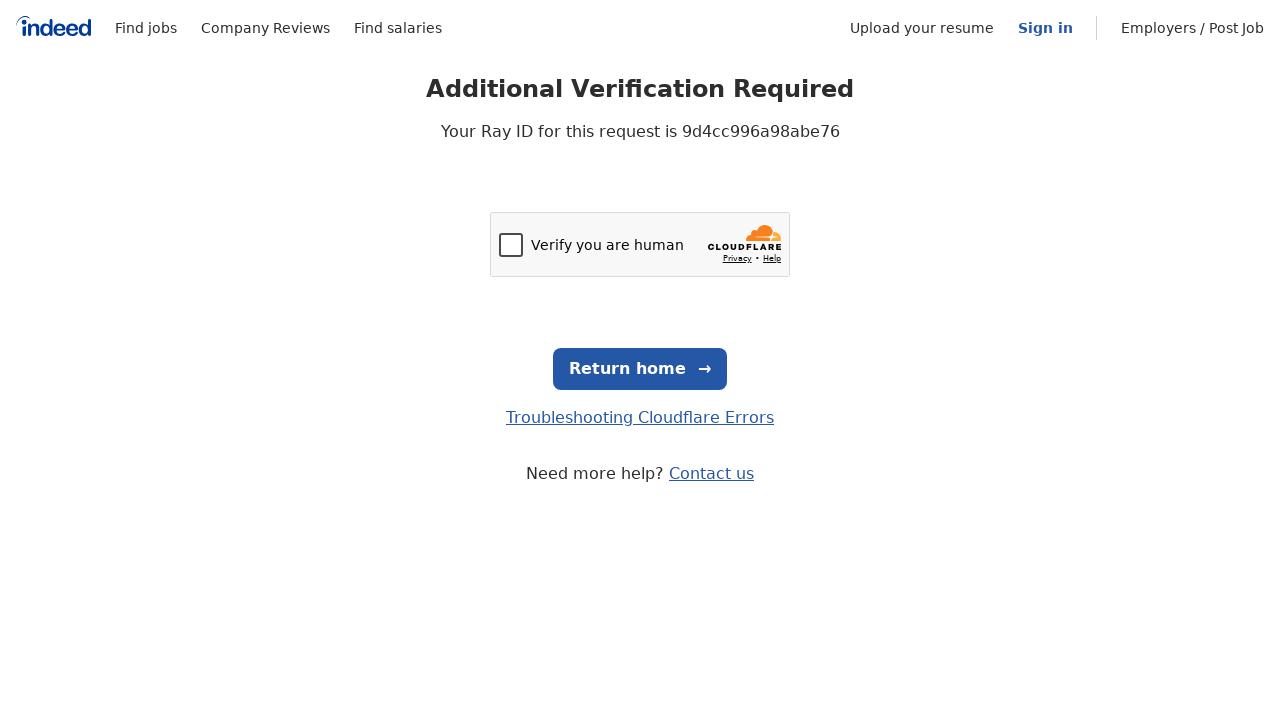

Retrieved current page URL
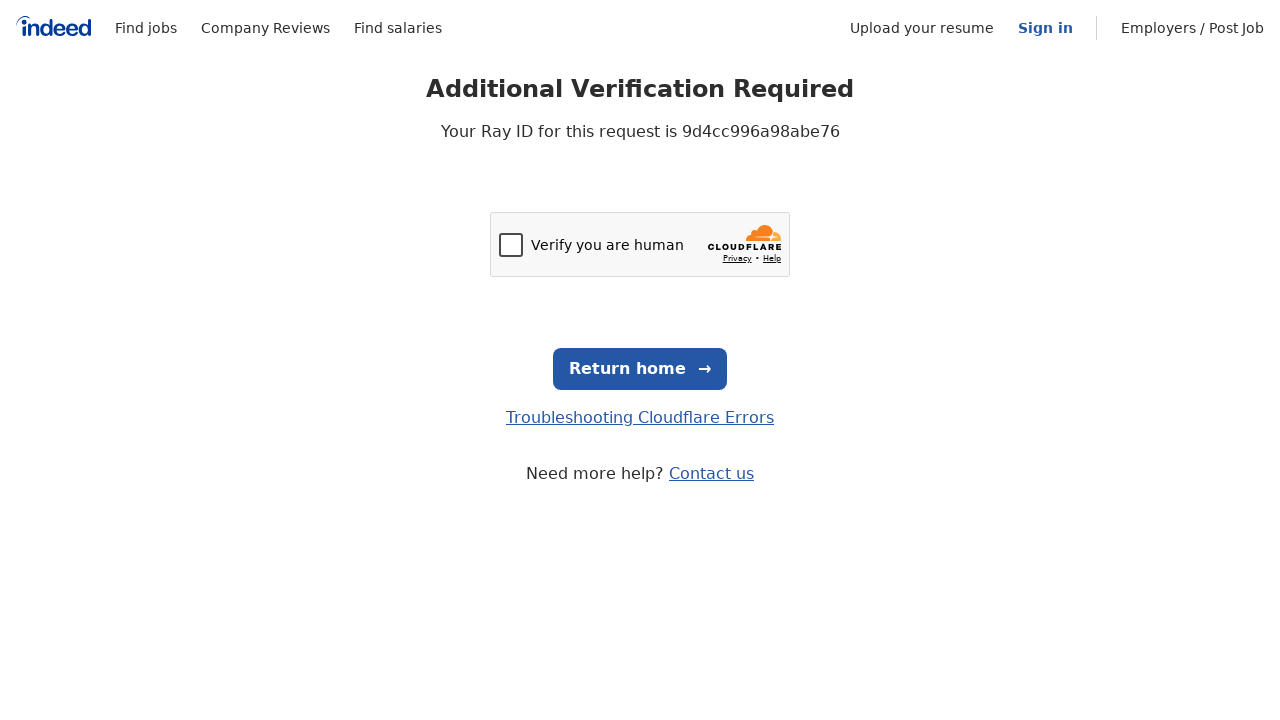

Maximized browser window to 1920x1080
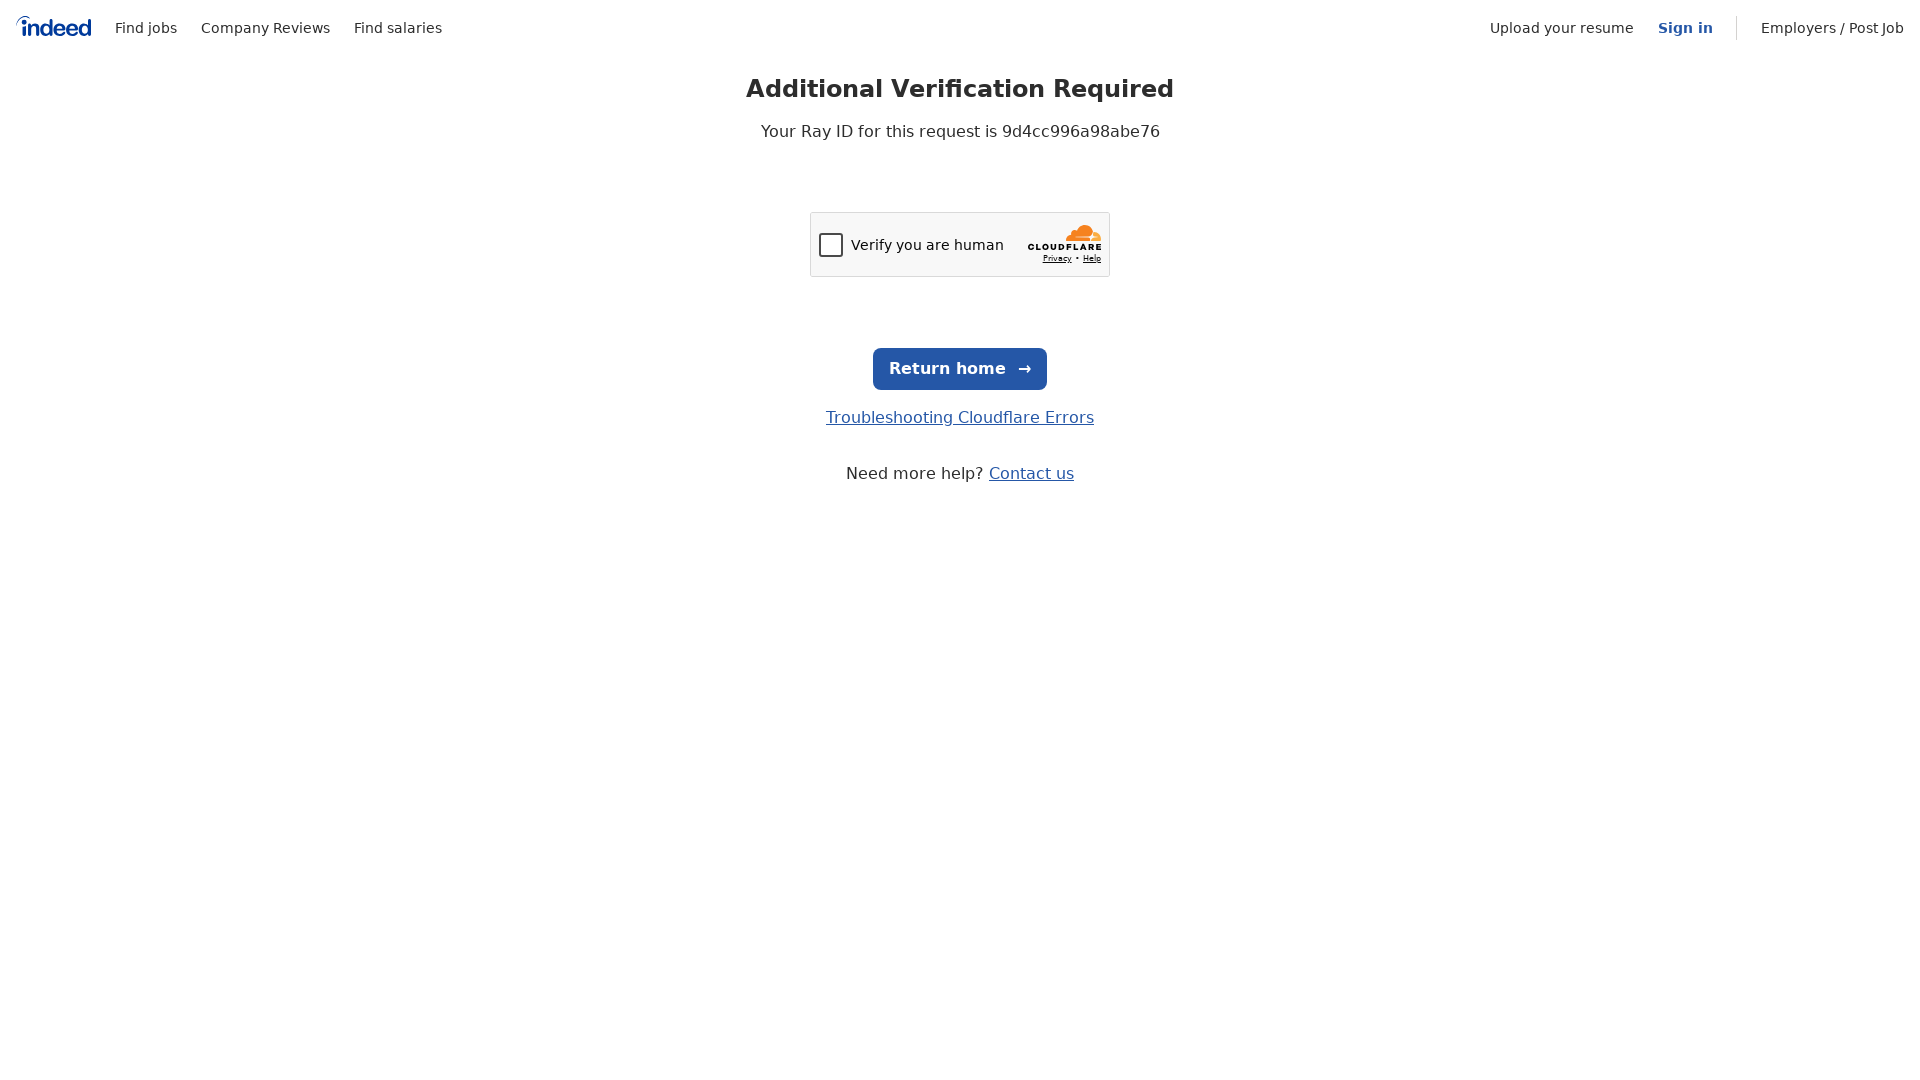

Minimized browser window to 800x600
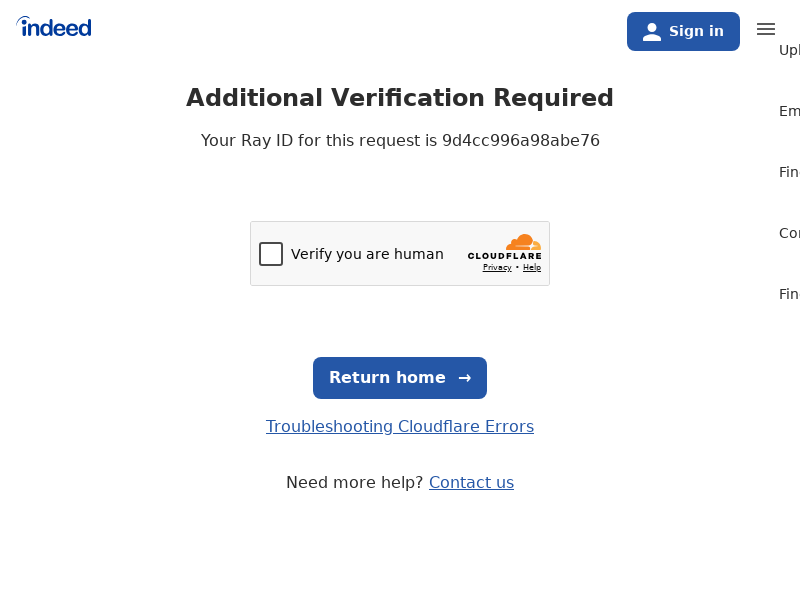

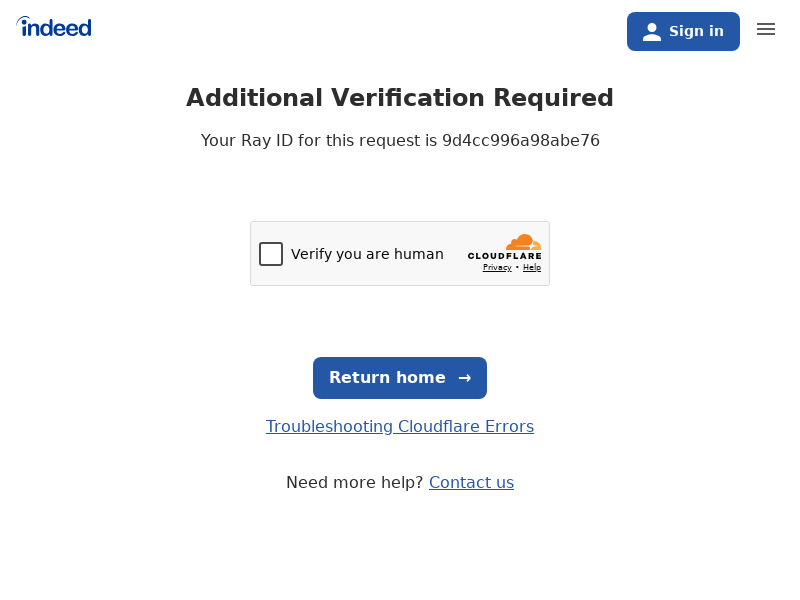